Tests navigation to various static pages on Odysee and verifies expected elements are present

Starting URL: https://odysee.com/$/explore

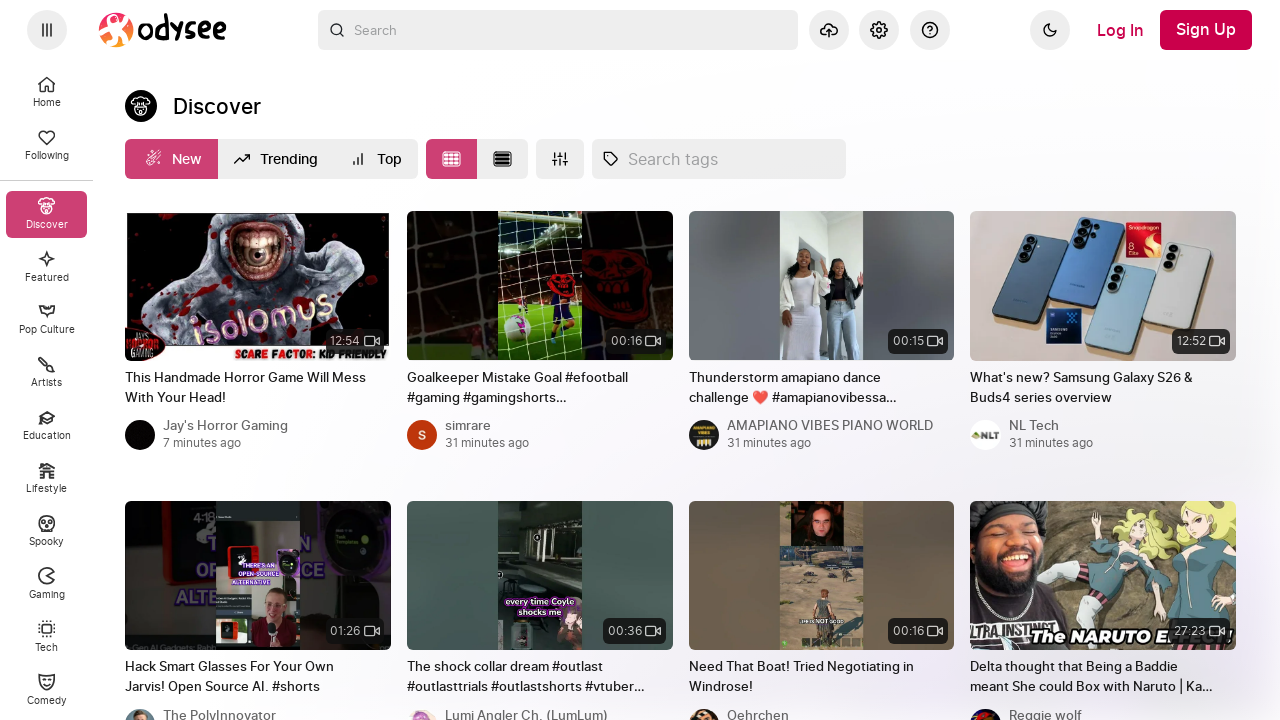

Waited for explore page heading element to load
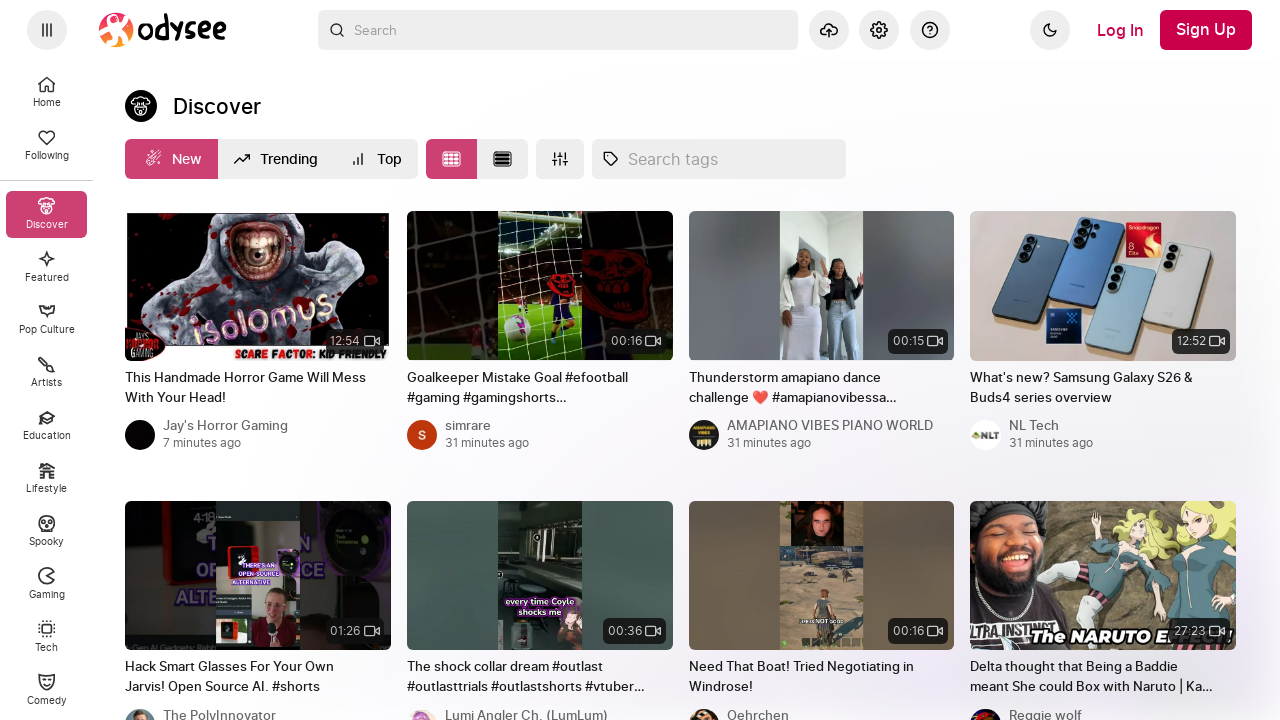

Waited for first content section on explore page
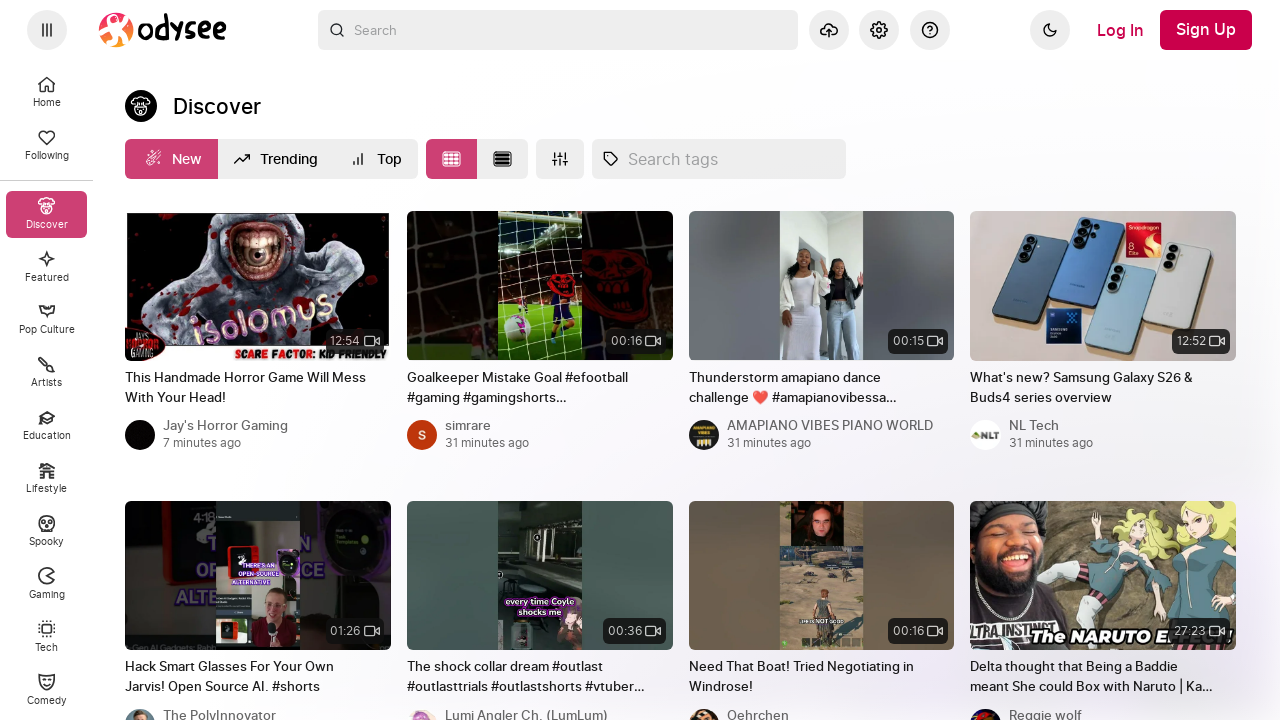

Waited for additional content section on explore page
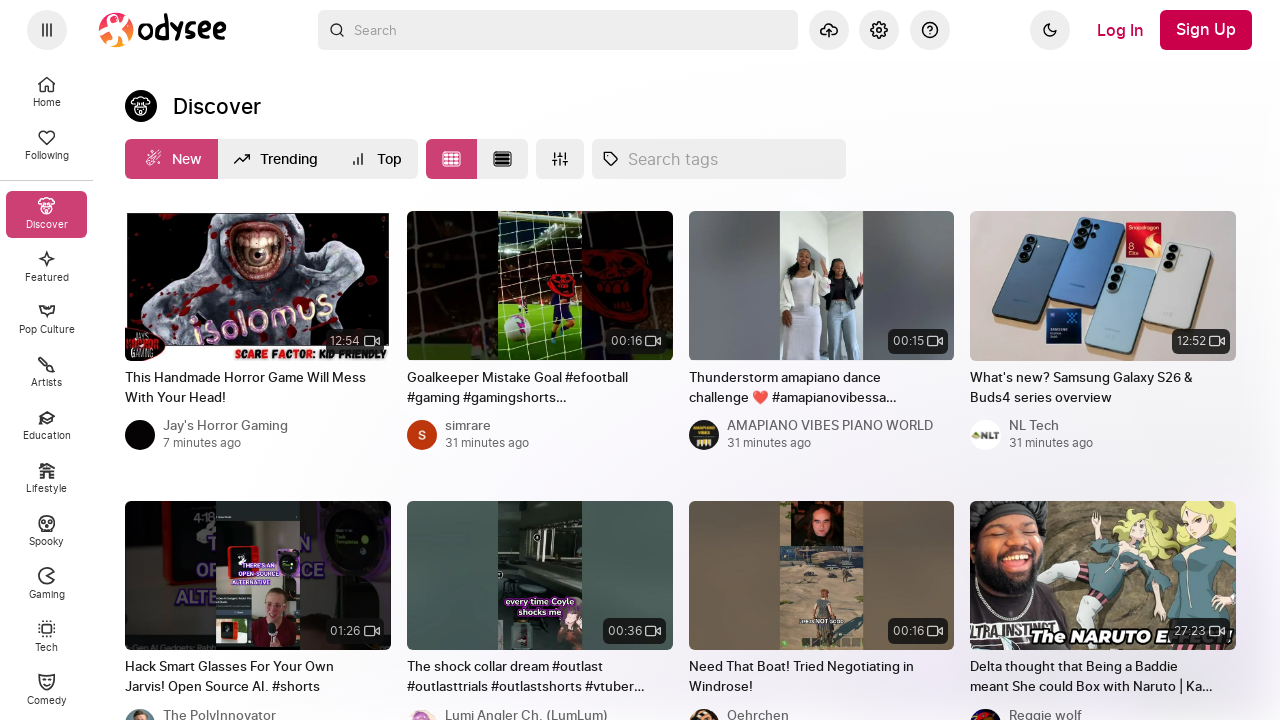

Waited for navigation button element on explore page
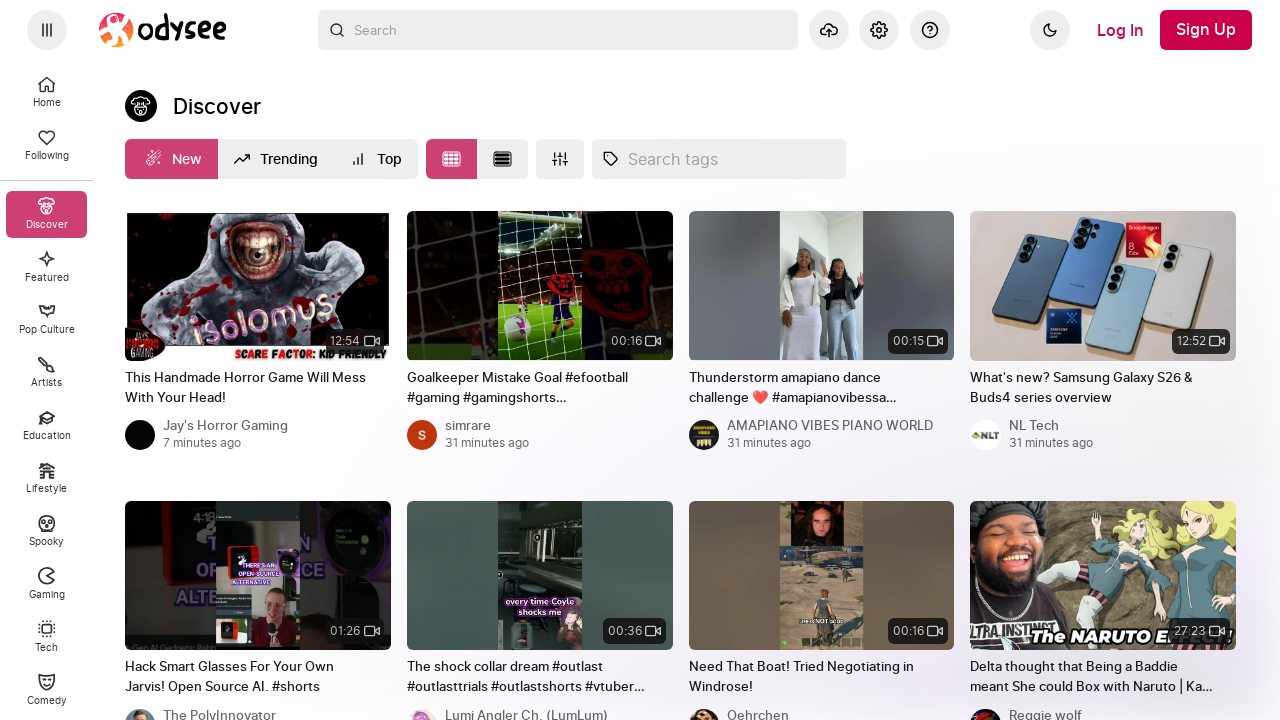

Navigated to settings page
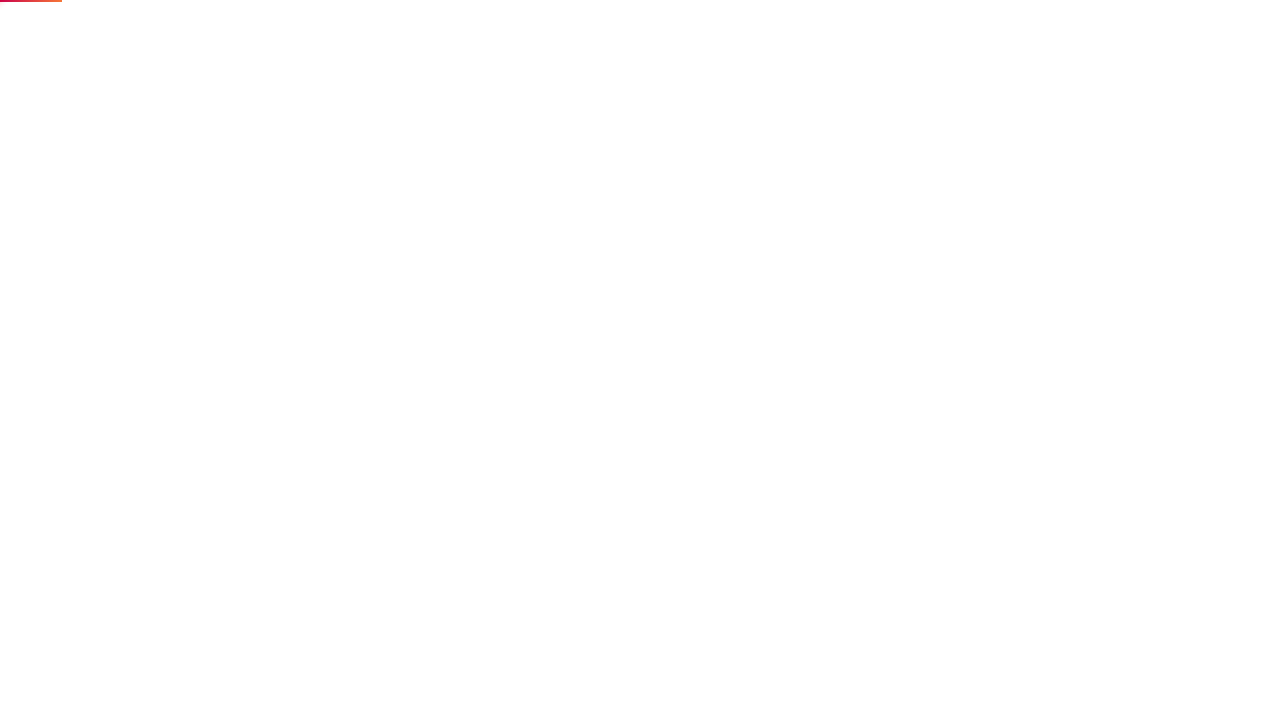

Waited for language select element on settings page
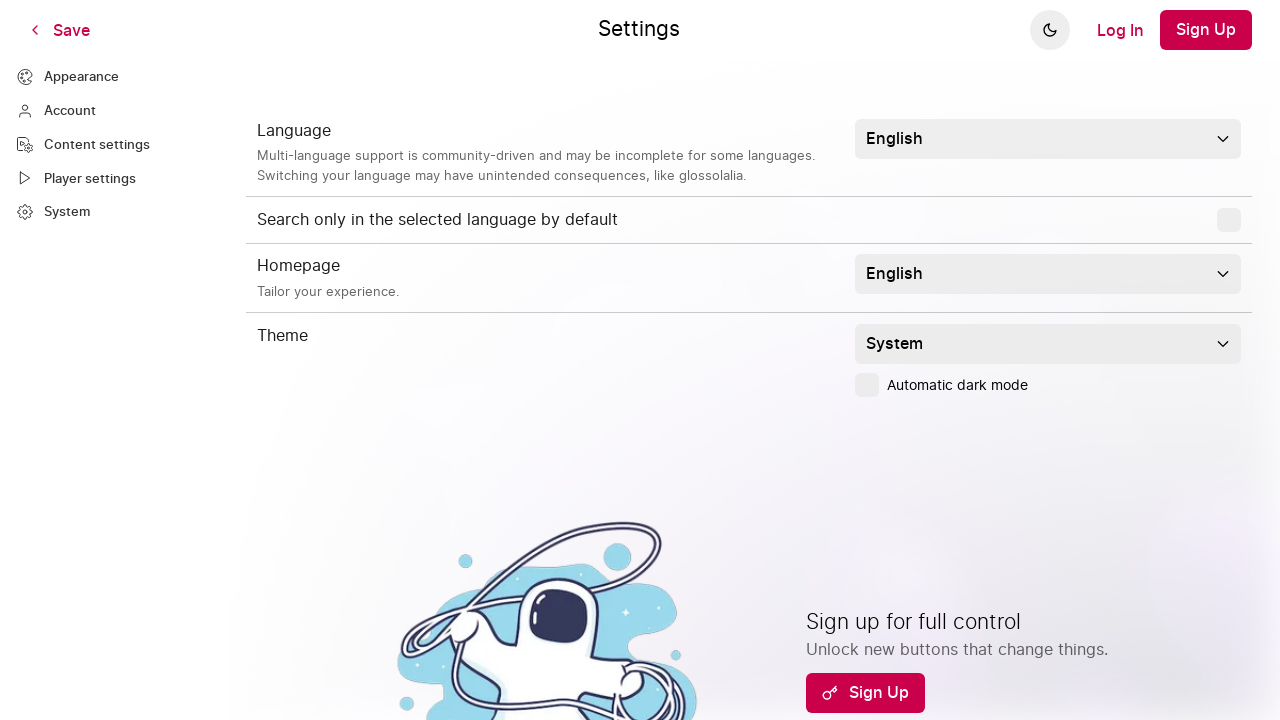

Waited for settings section element
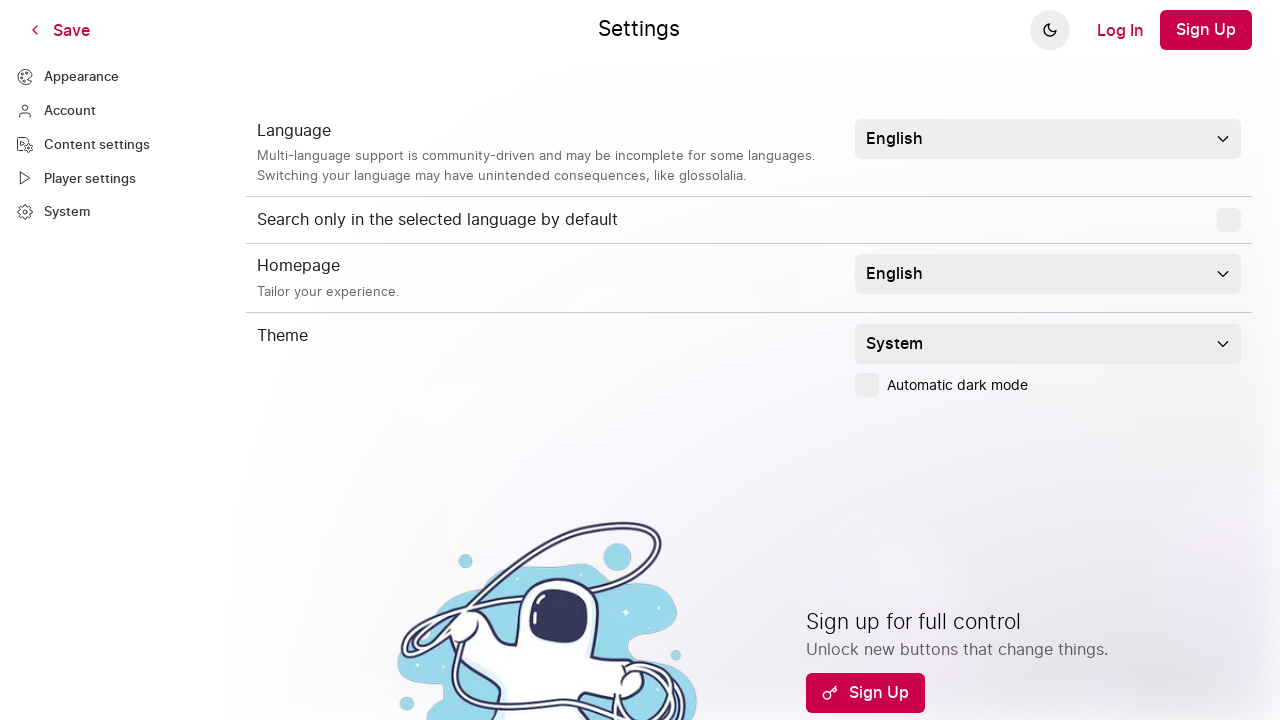

Waited for homepage select element on settings page
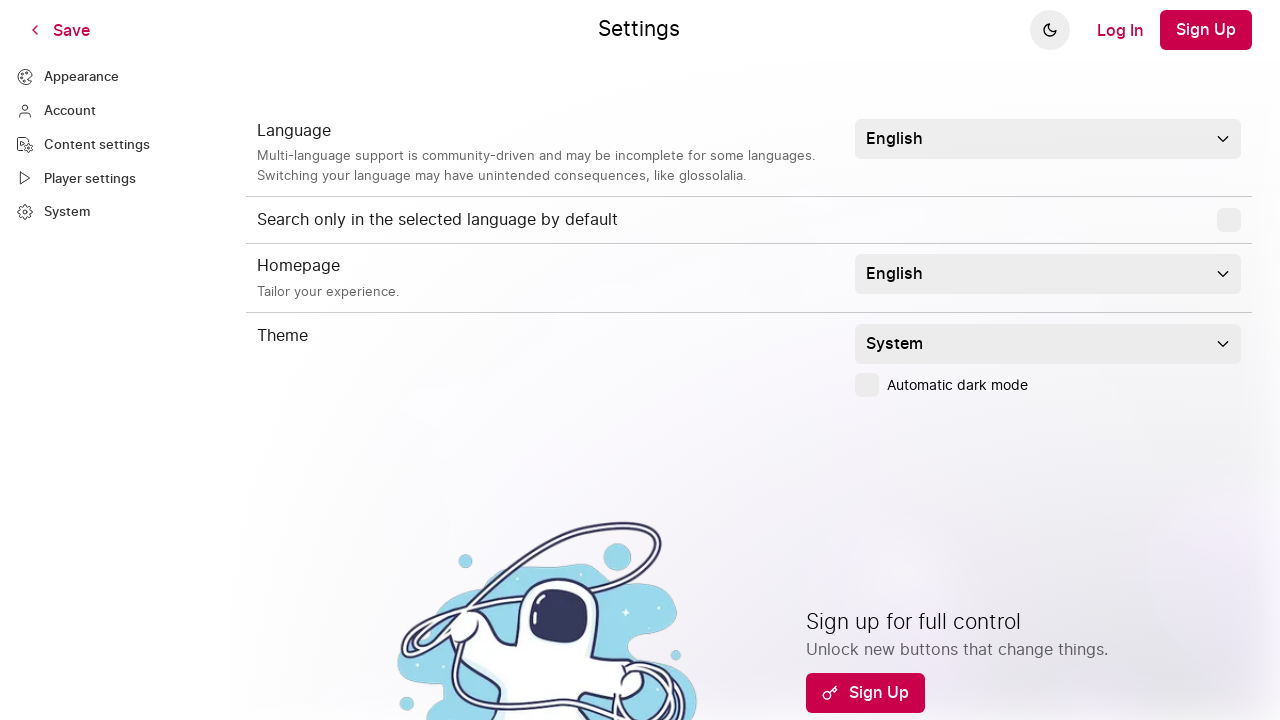

Waited for theme select element on settings page
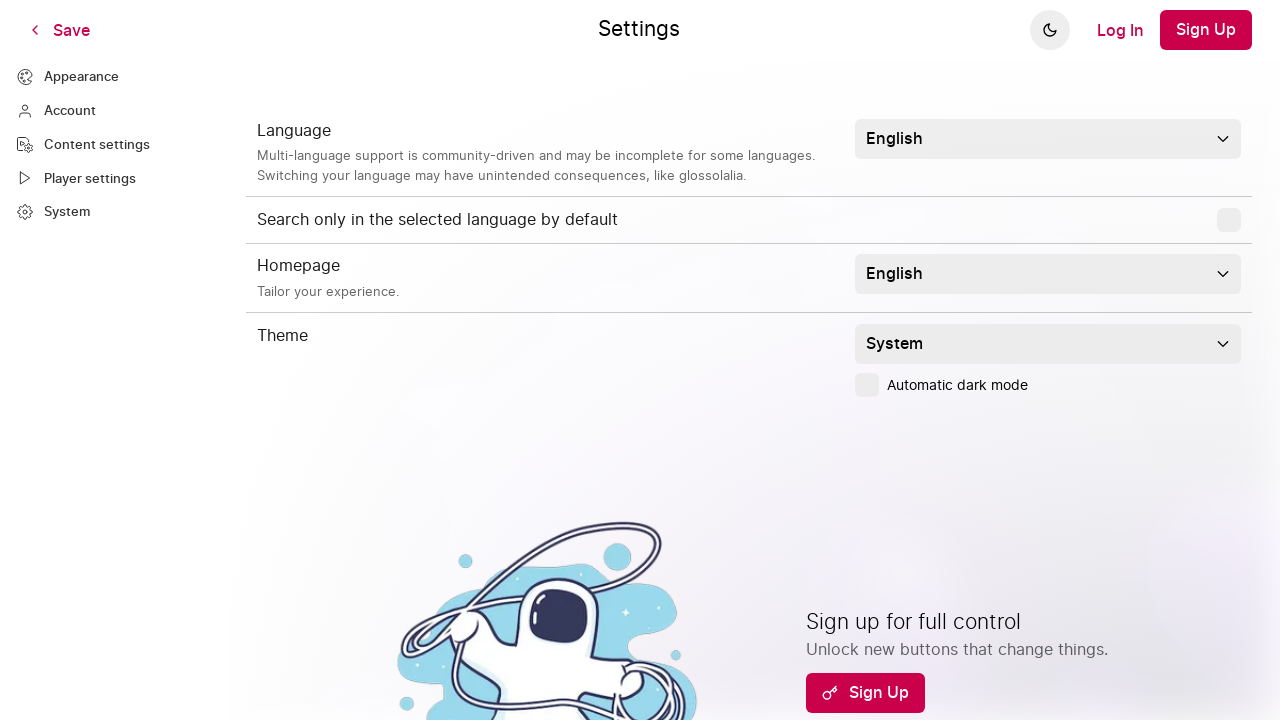

Waited for additional settings fieldset element
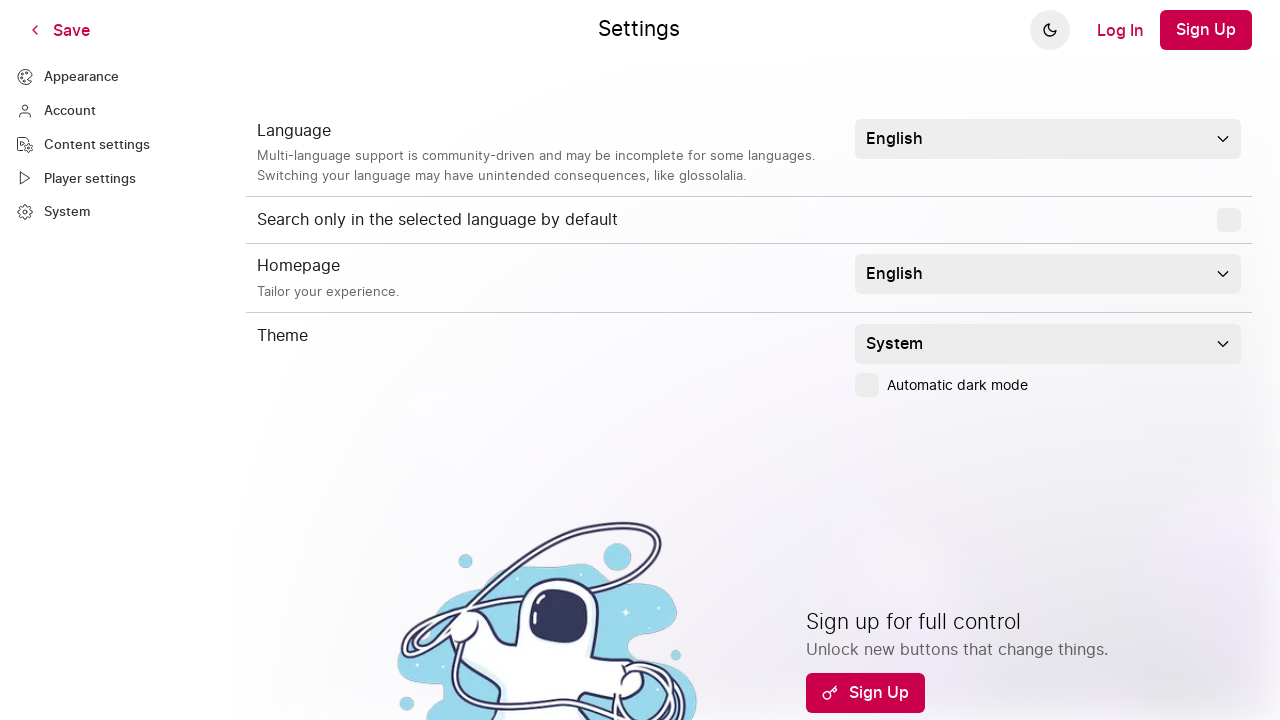

Waited for header button element
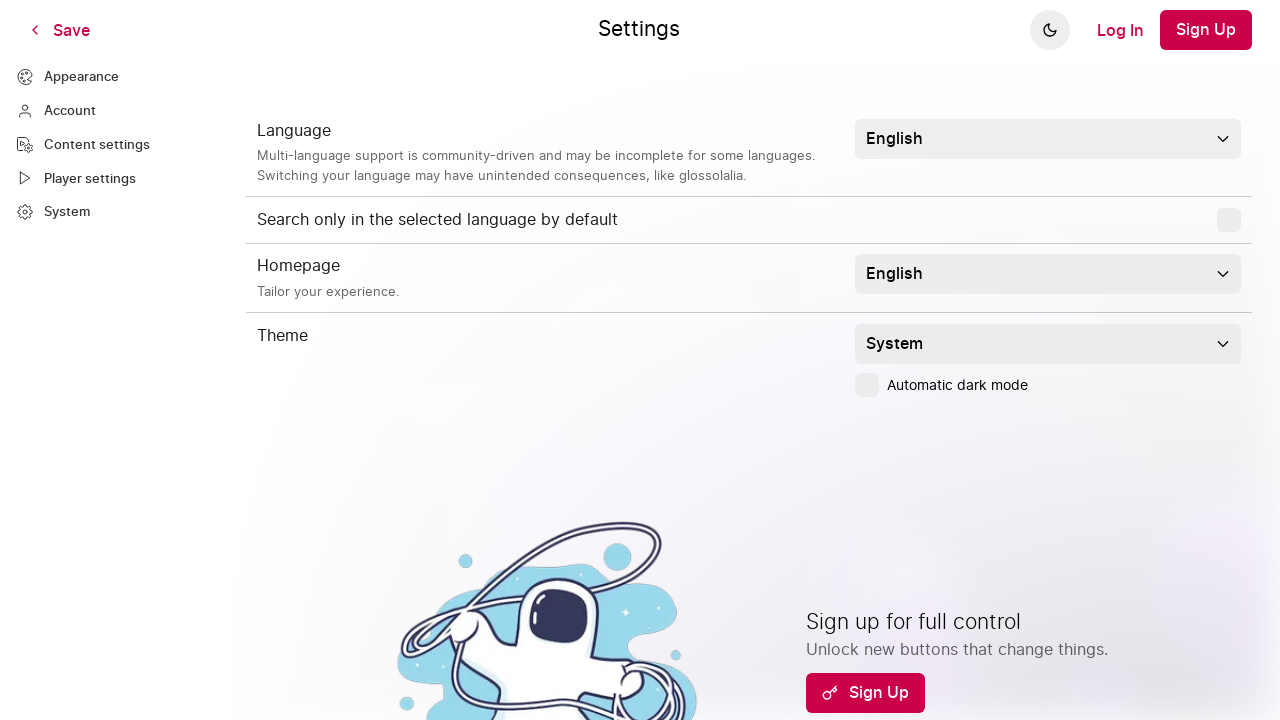

Waited for navigation menu element
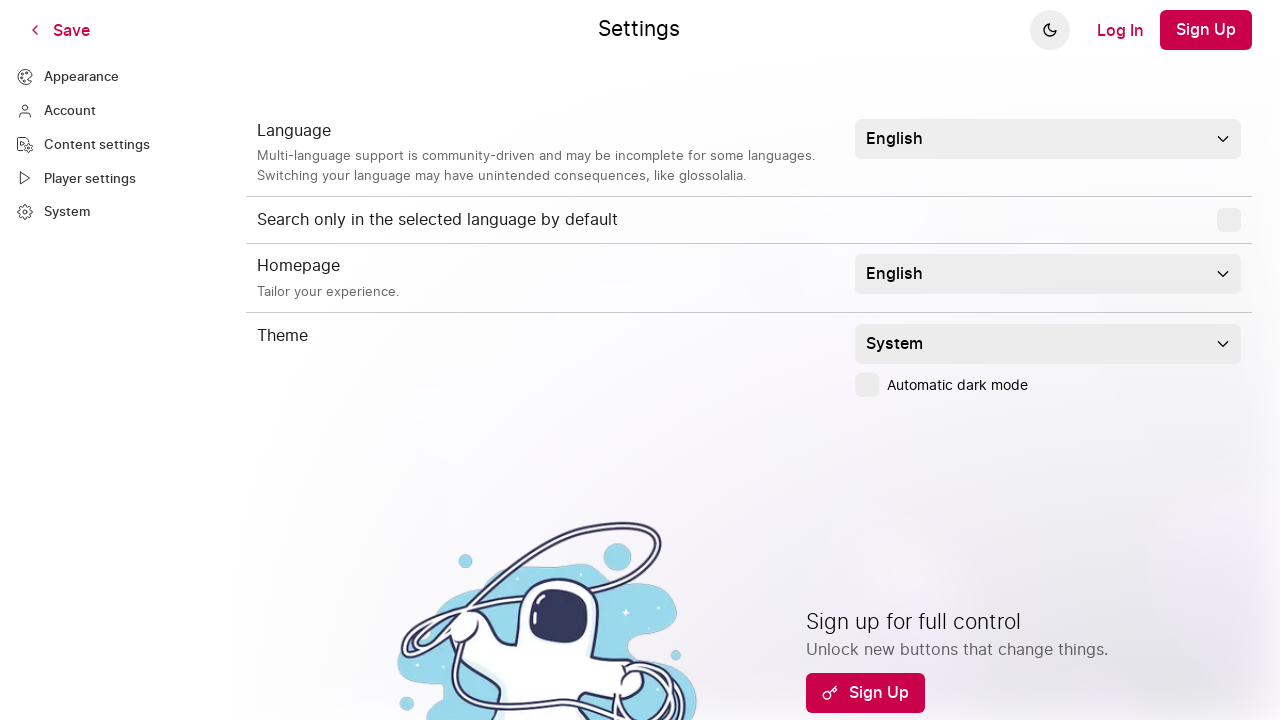

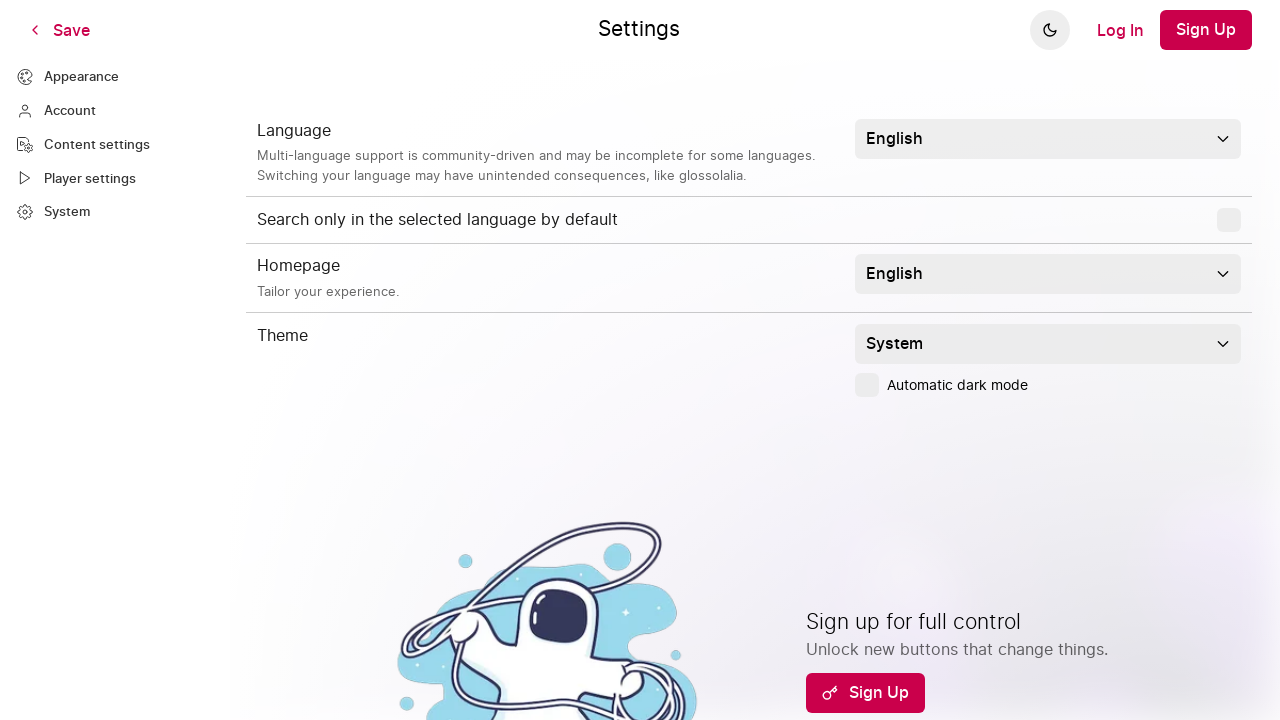